Tests clicking on Warm Shawls product which opens in a new window, then switches between windows.

Starting URL: https://www.naaptol.com/

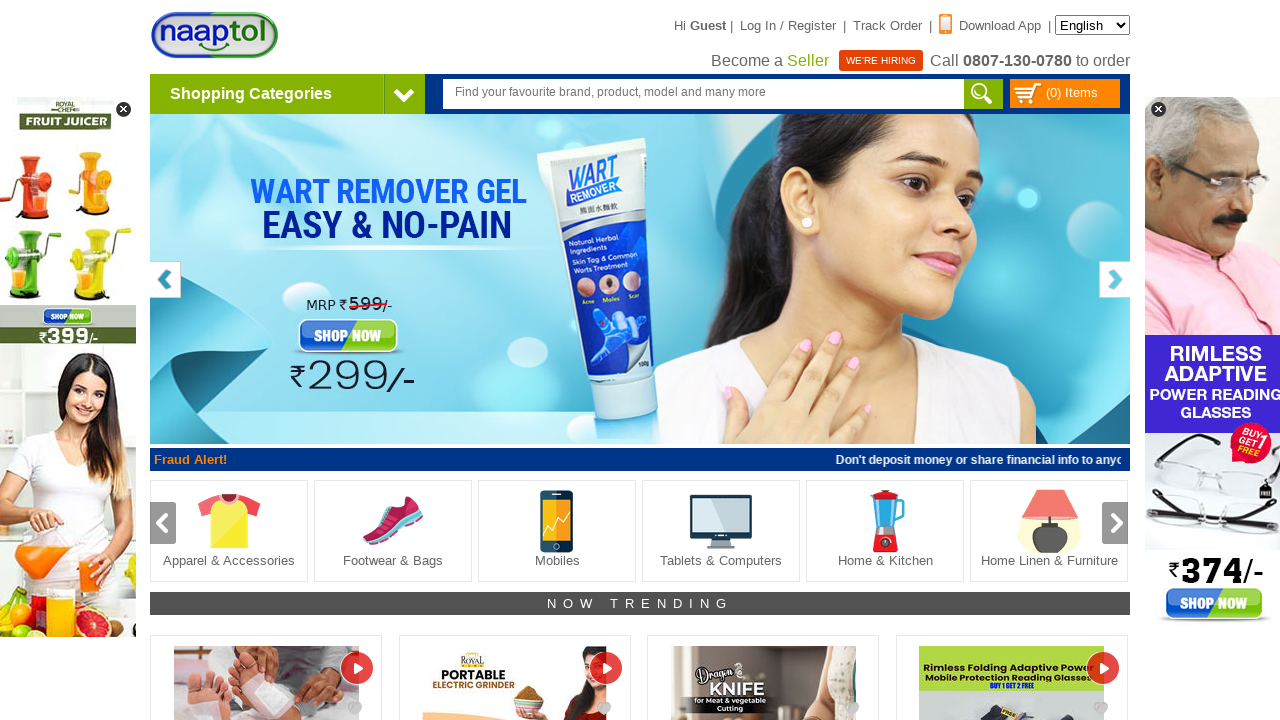

Clicked on Shopping Categories arrow at (404, 94) on [class='arrowNav']
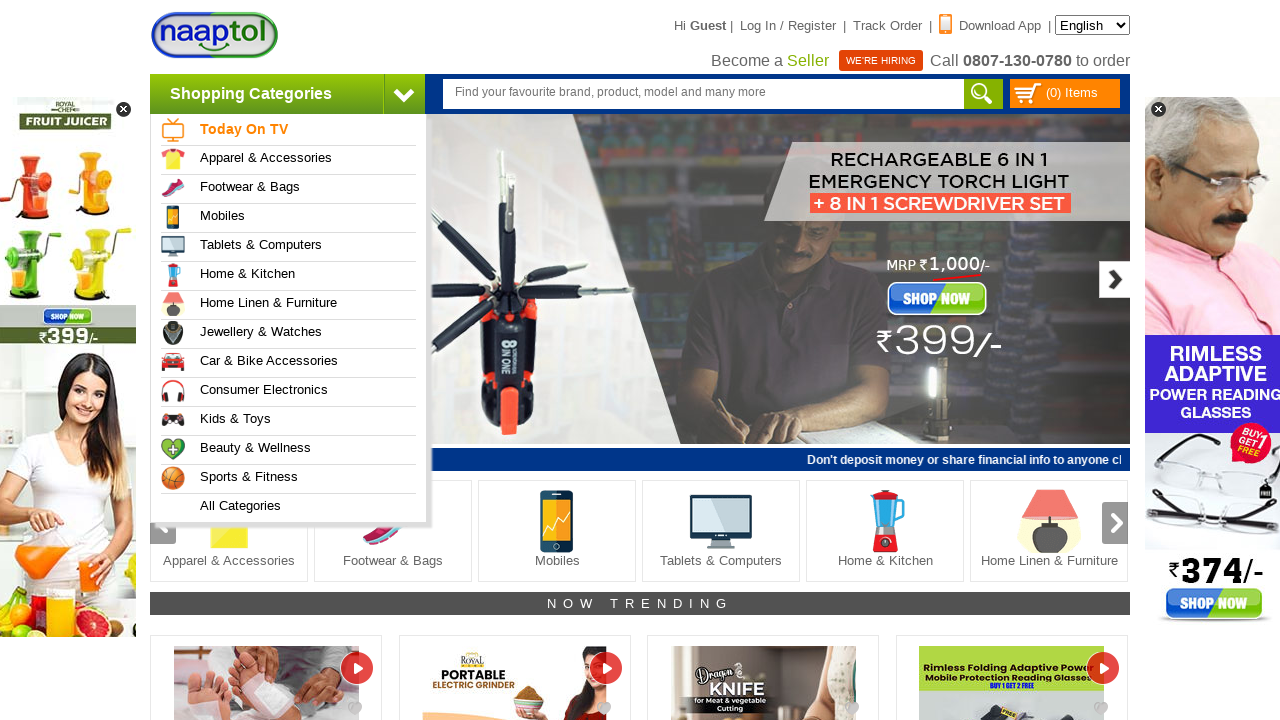

Hovered over Apparel & Accessories menu item at (294, 160) on a:has-text('Apparel & Accessories')
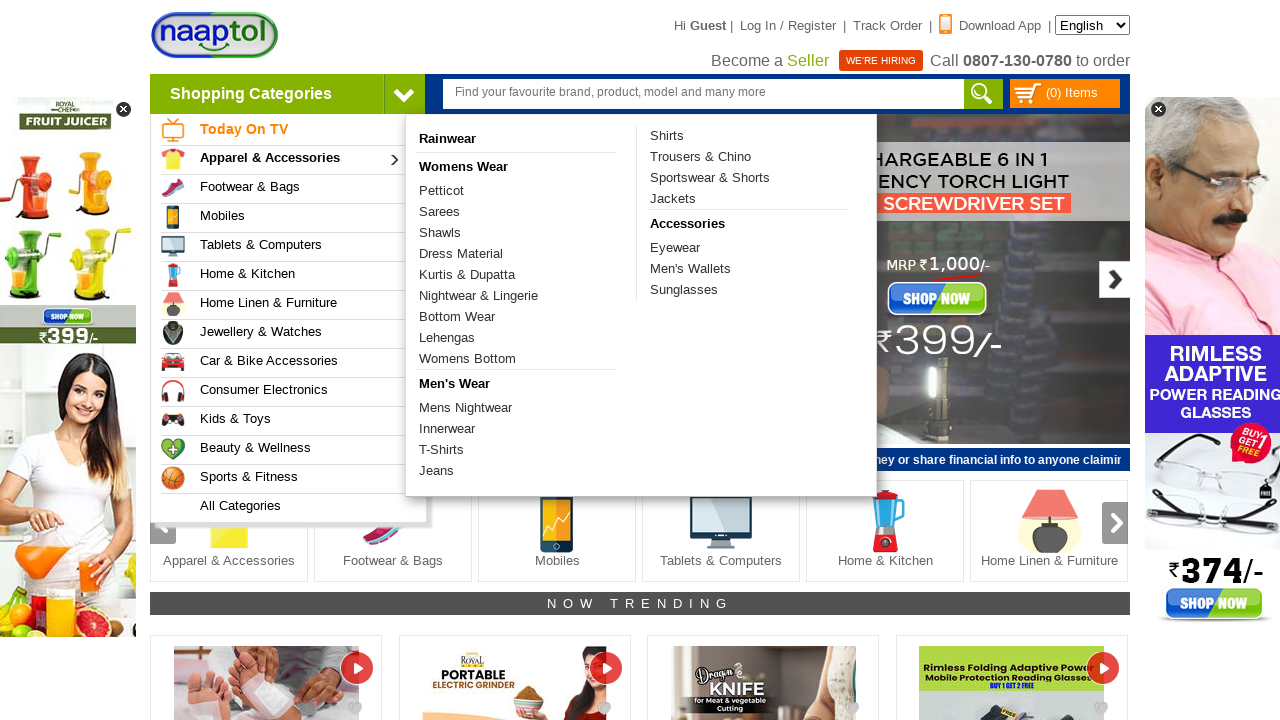

Clicked on Shawls category at (516, 232) on a:has-text('Shawls')
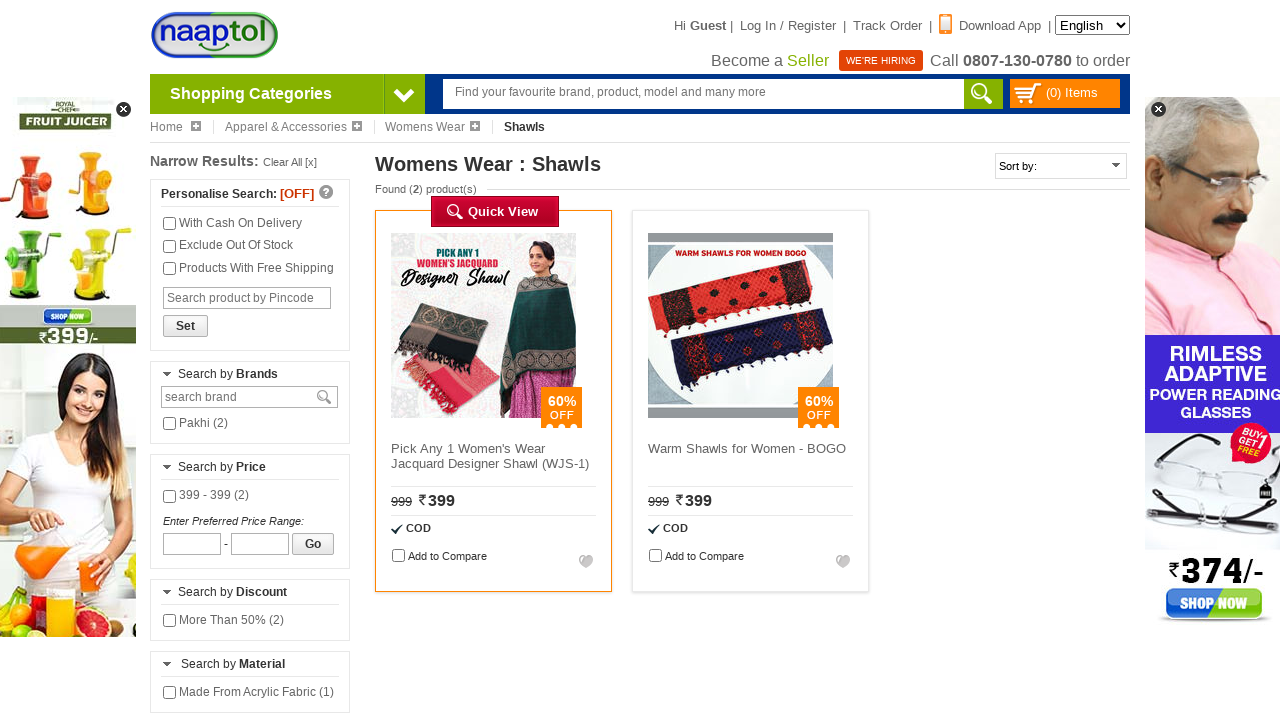

Clicked on Warm Shawls product which opened a new window at (747, 448) on (//a[@title='Warm Shawls for Women - BOGO'])[2]
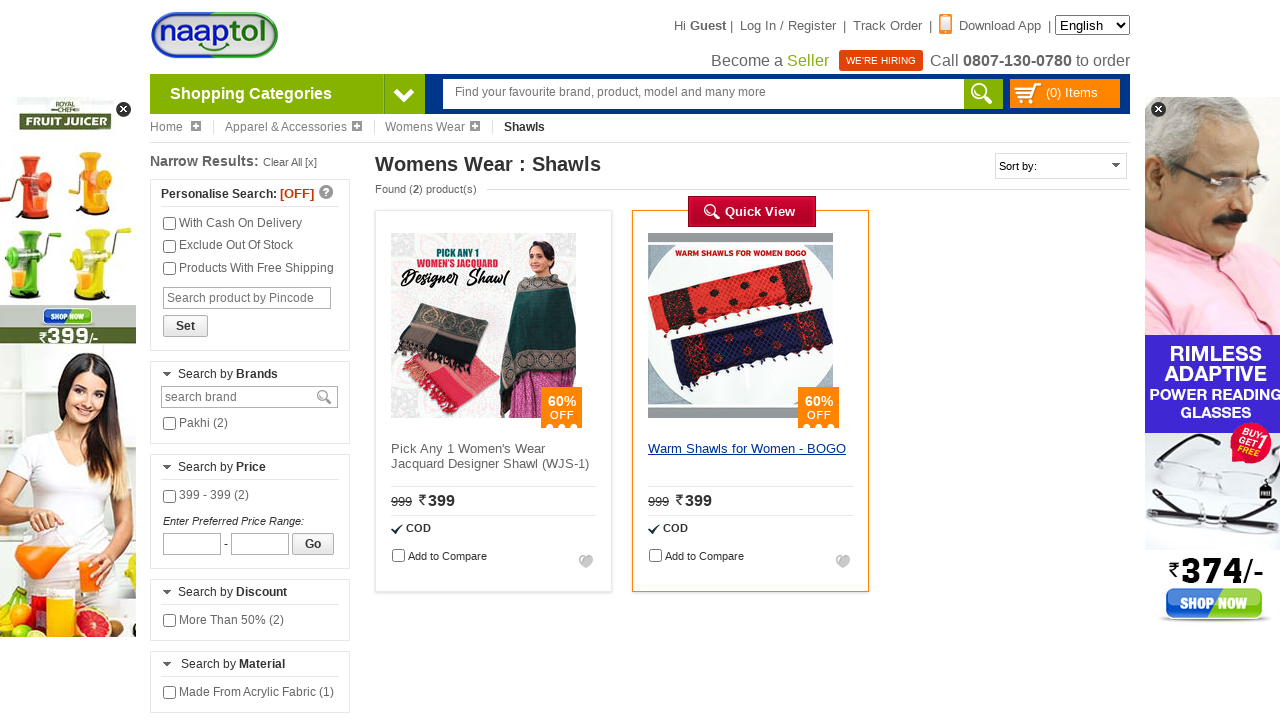

New window loaded and is ready
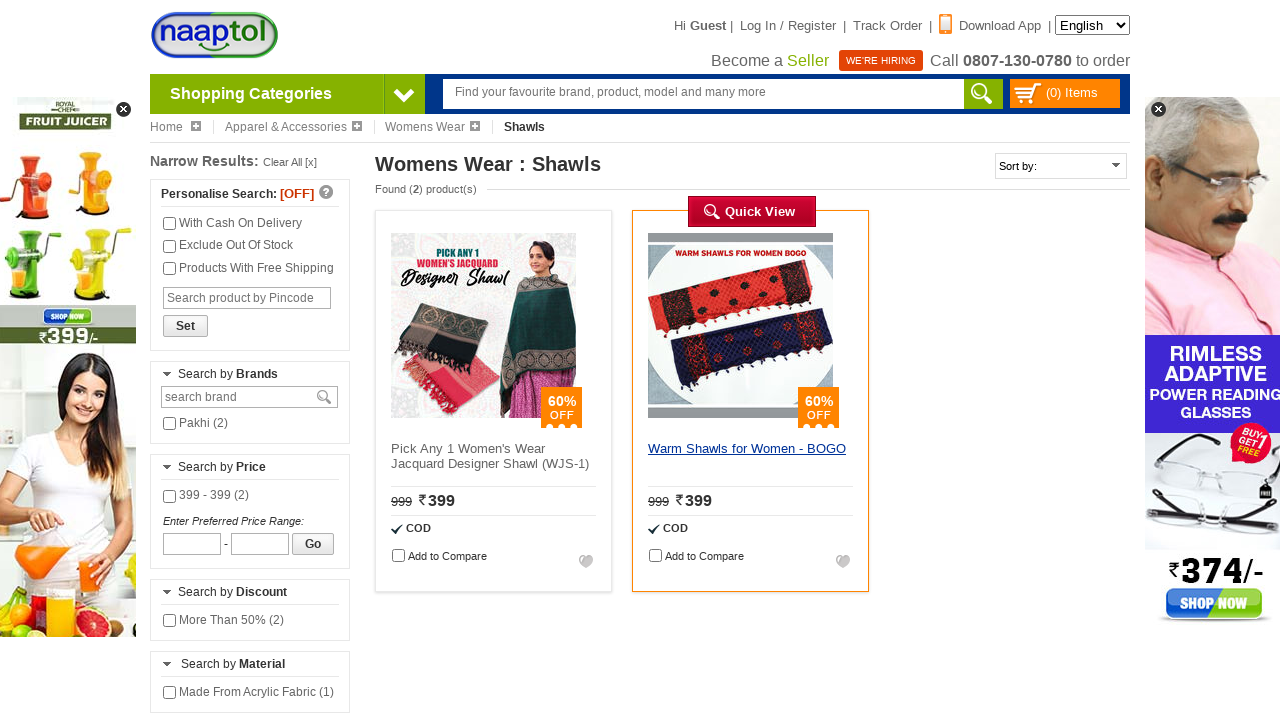

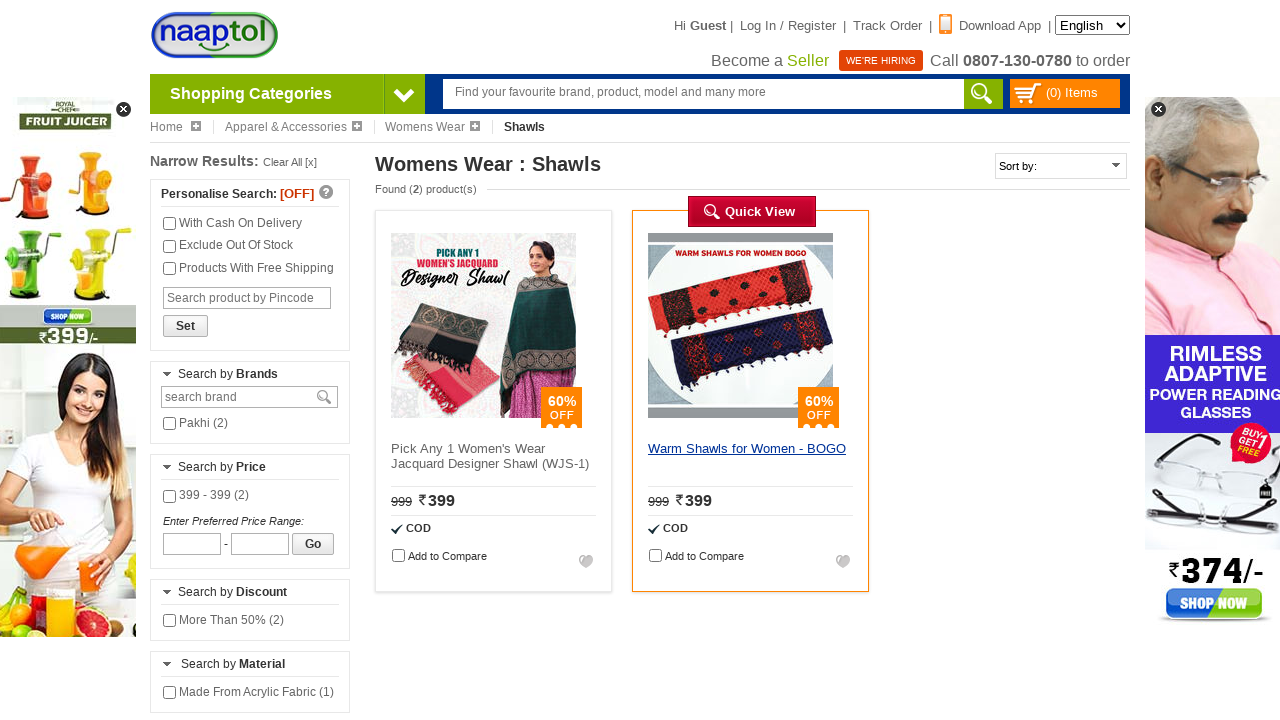